Tests window/tab handling by opening a new tab, switching to it, triggering an alert, and switching back to the parent window

Starting URL: https://www.hyrtutorials.com/p/window-handles-practice.html

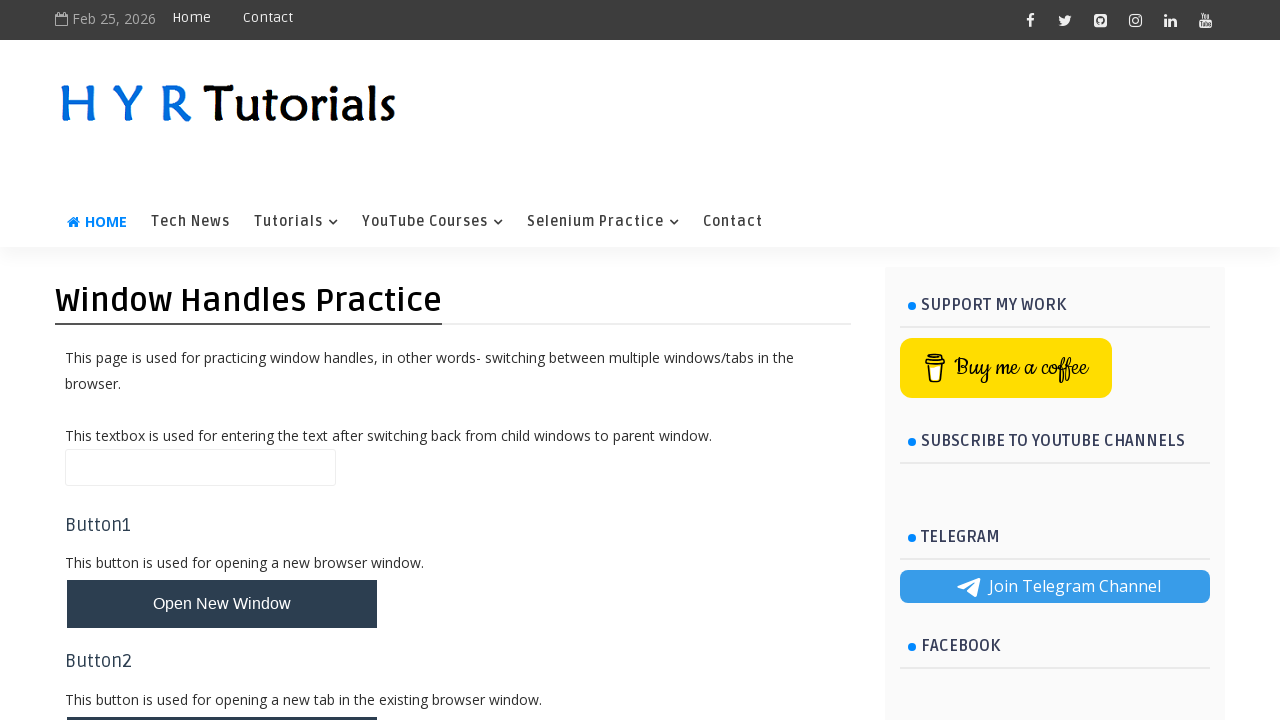

Clicked button to open new tab at (222, 696) on #newTabBtn
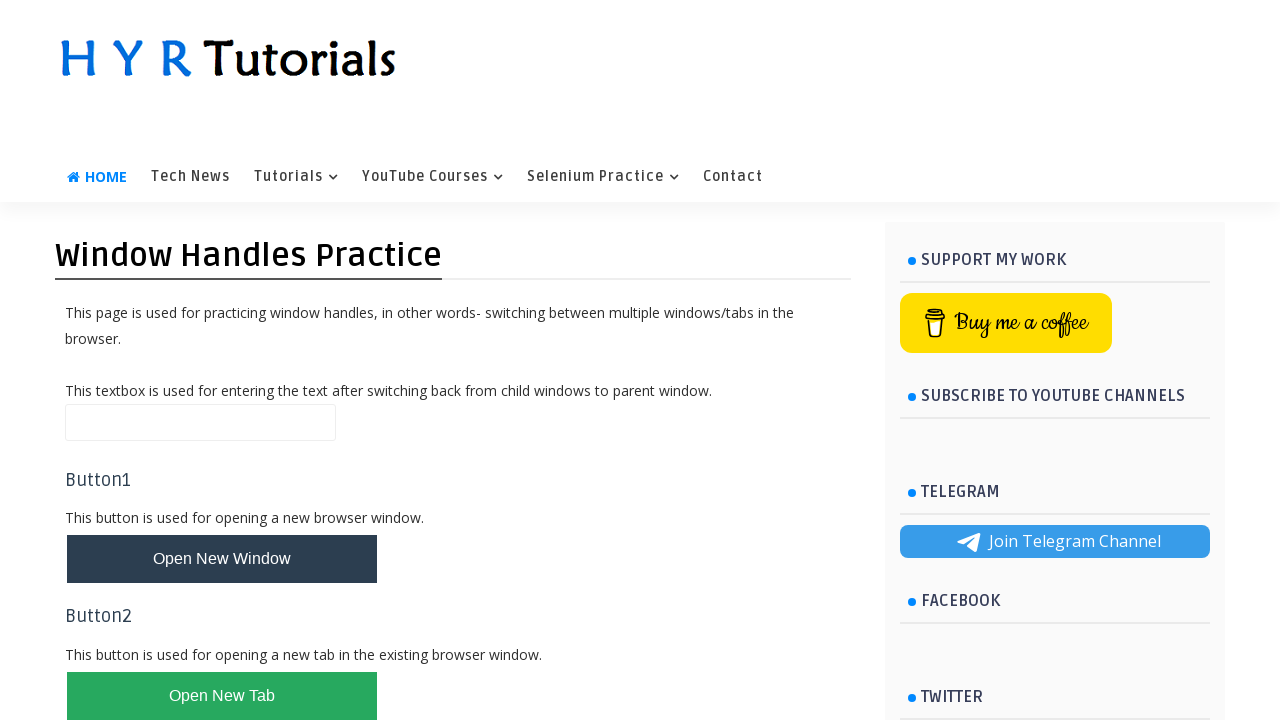

Waited for new tab to open and captured reference at (222, 696) on #newTabBtn
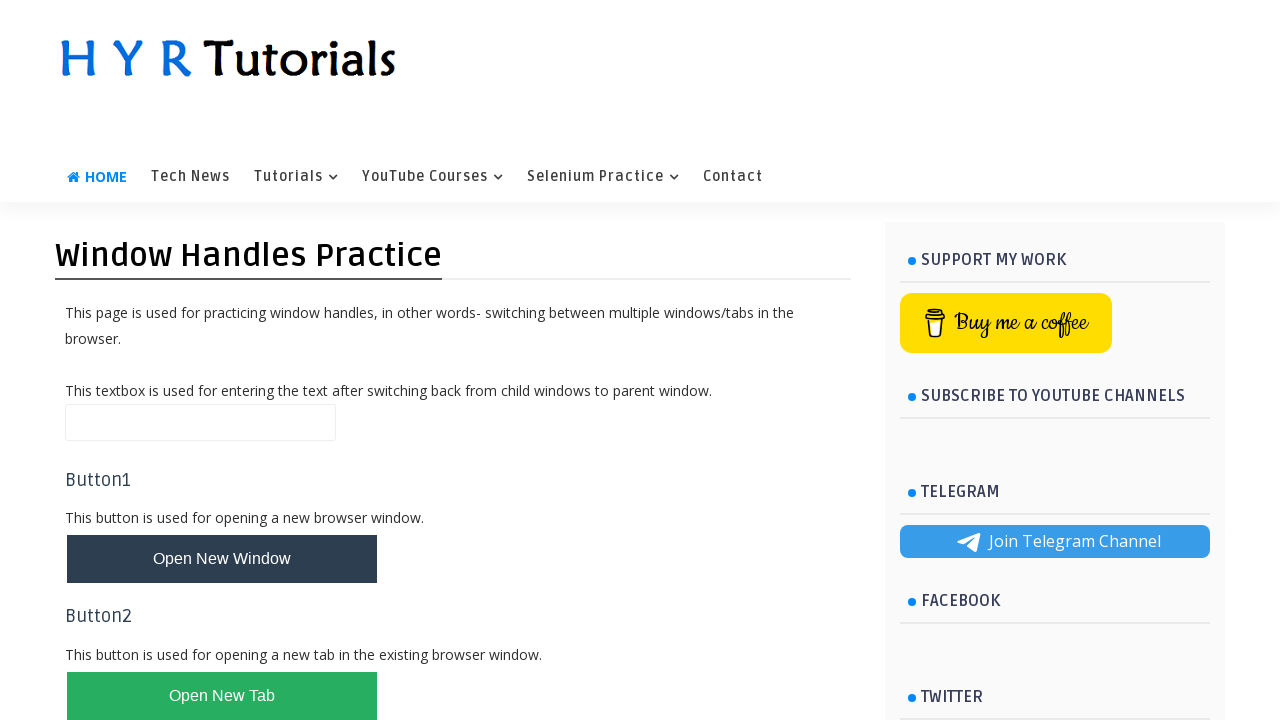

Switched to new tab
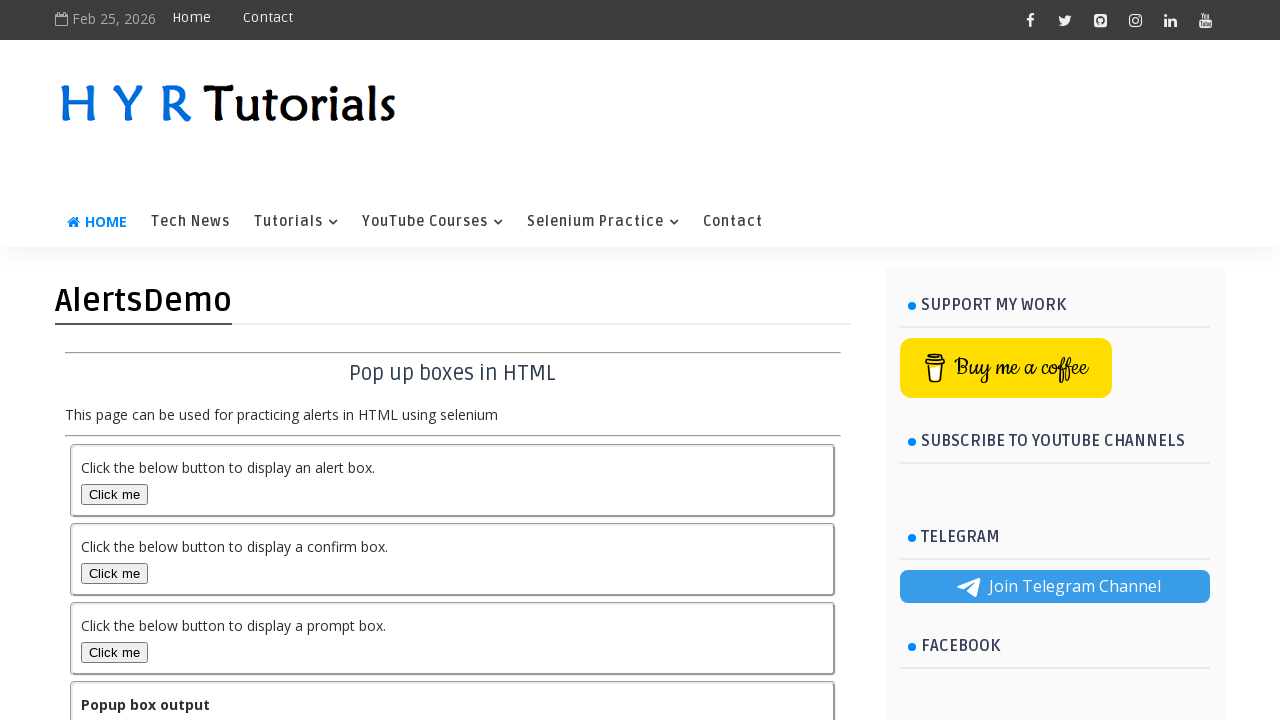

Clicked alert box button in new tab at (114, 494) on #alertBox
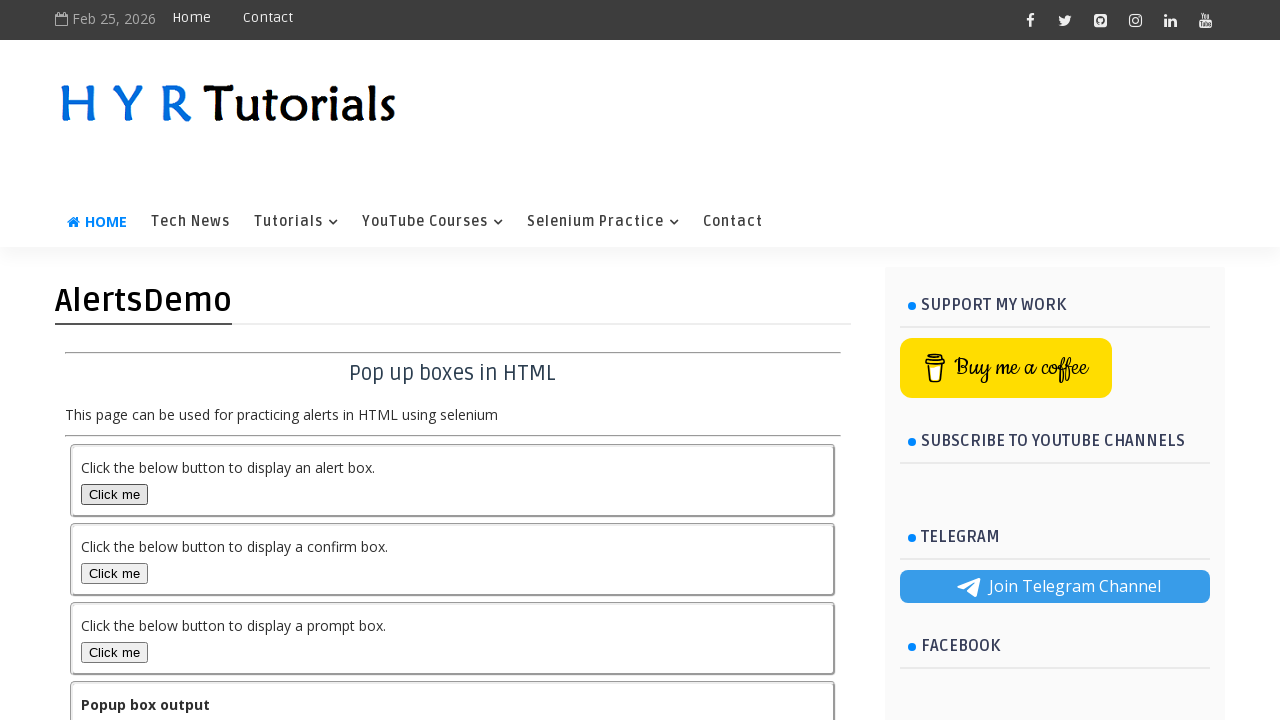

Set up alert dialog handler to accept alerts
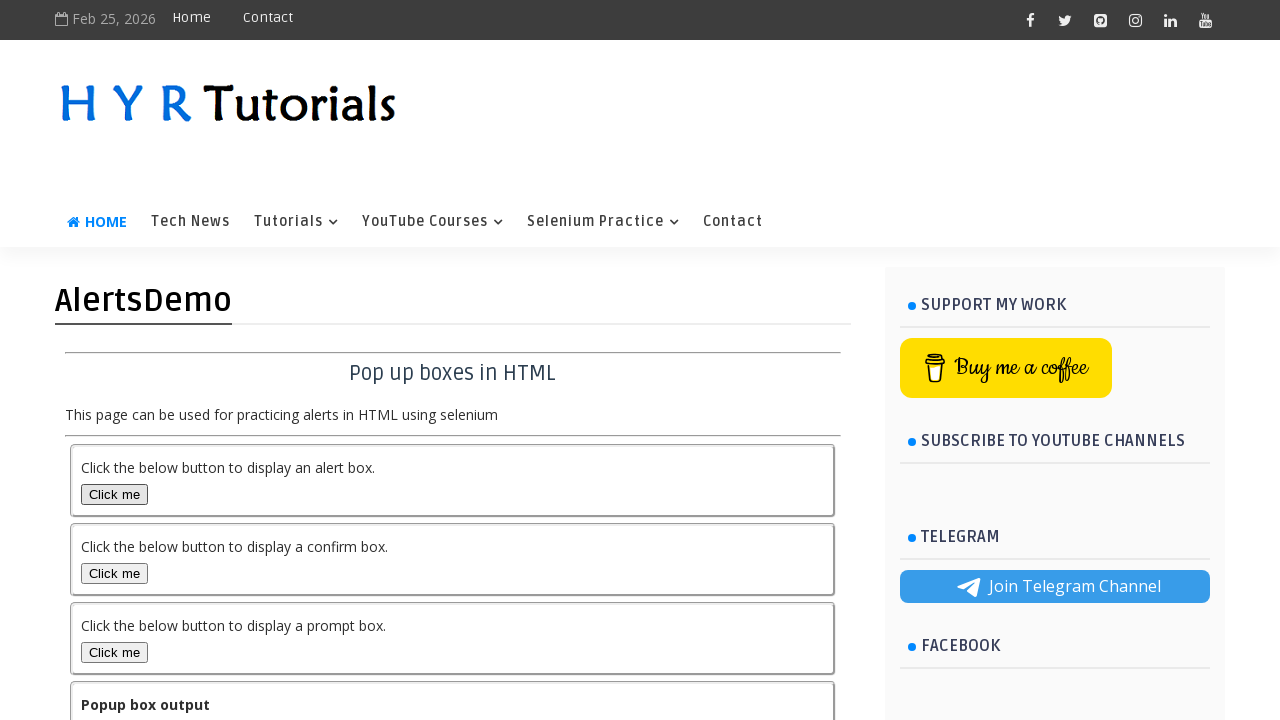

Switched focus back to original page
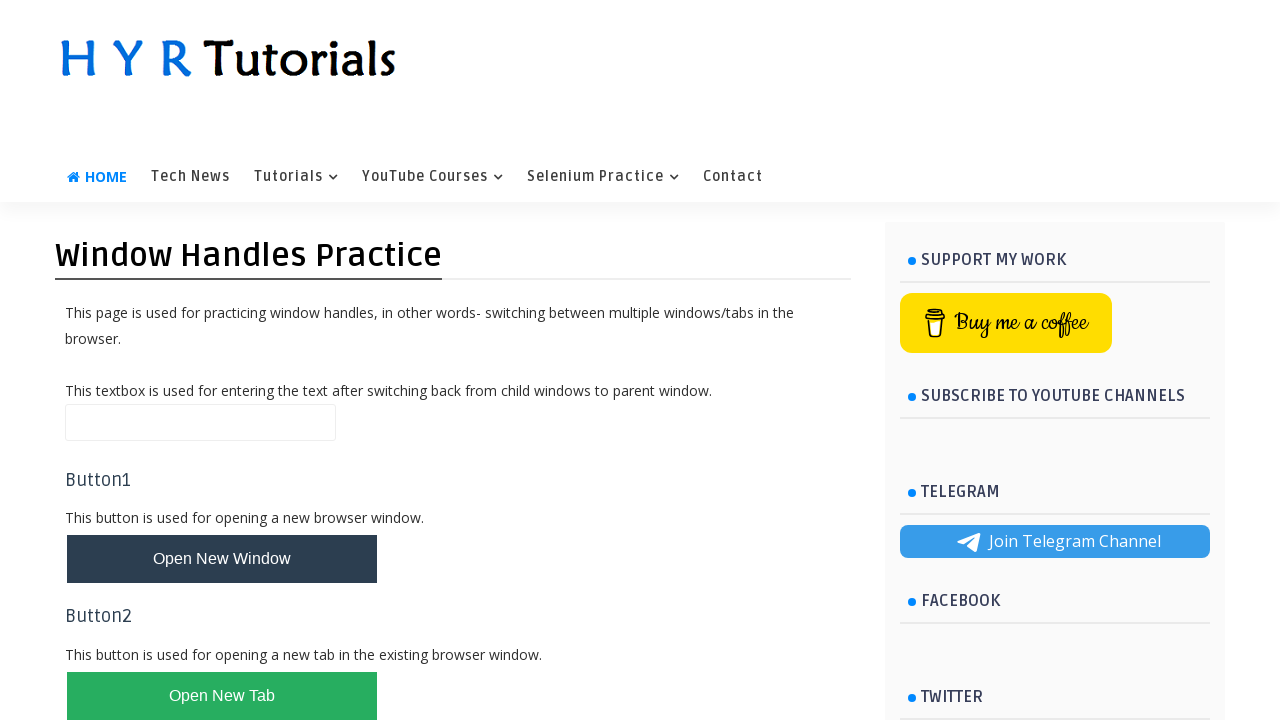

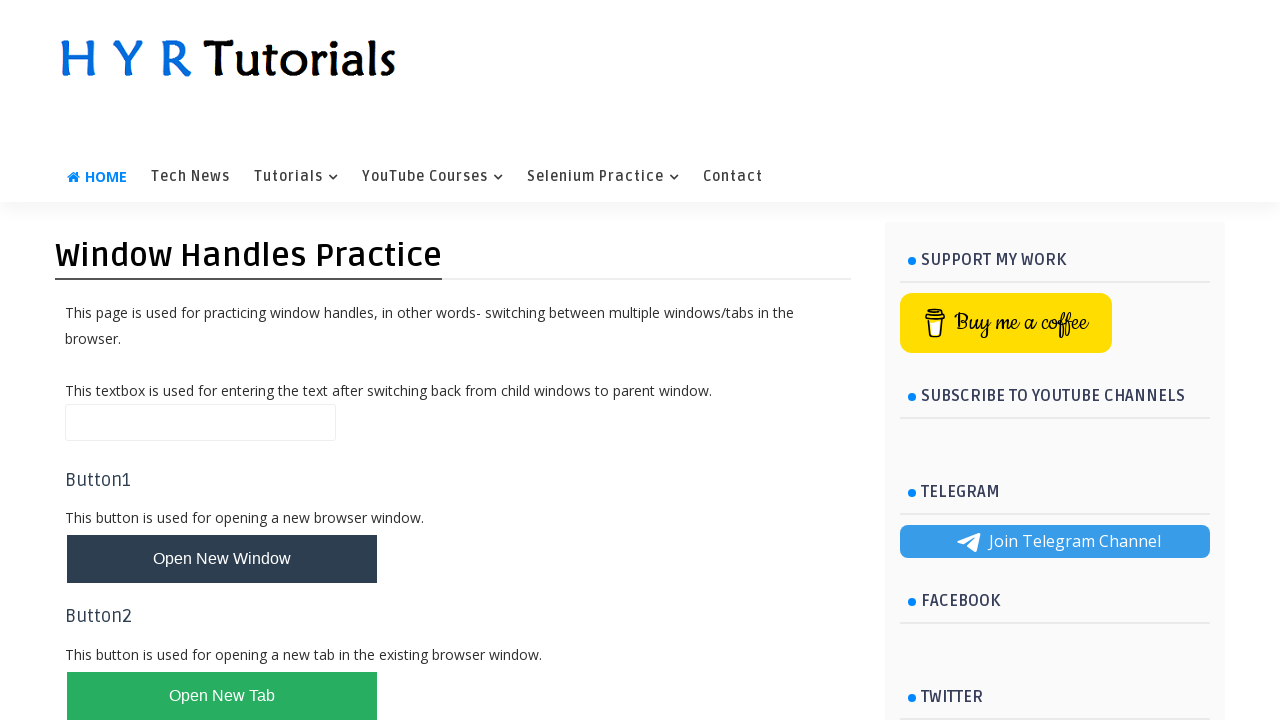